Navigates to the login practice page and verifies the URL is correct

Starting URL: https://rahulshettyacademy.com/loginpagePractise/

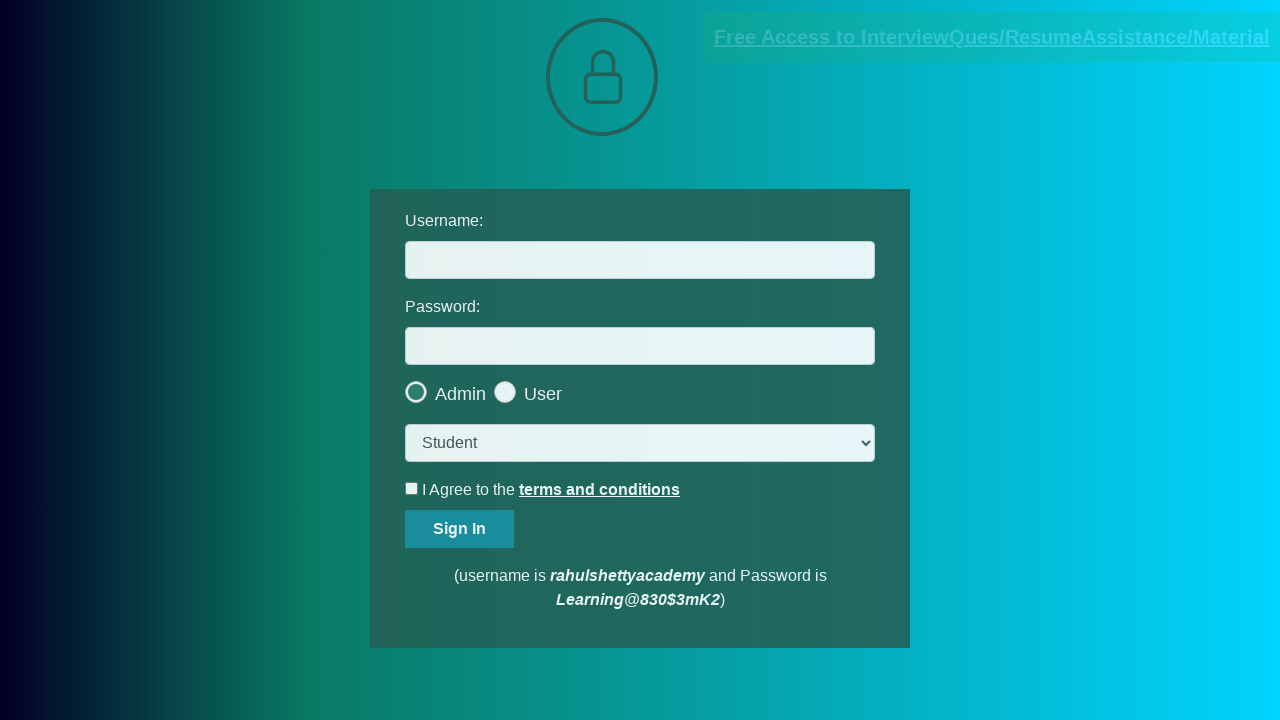

Verified URL is https://rahulshettyacademy.com/loginpagePractise/
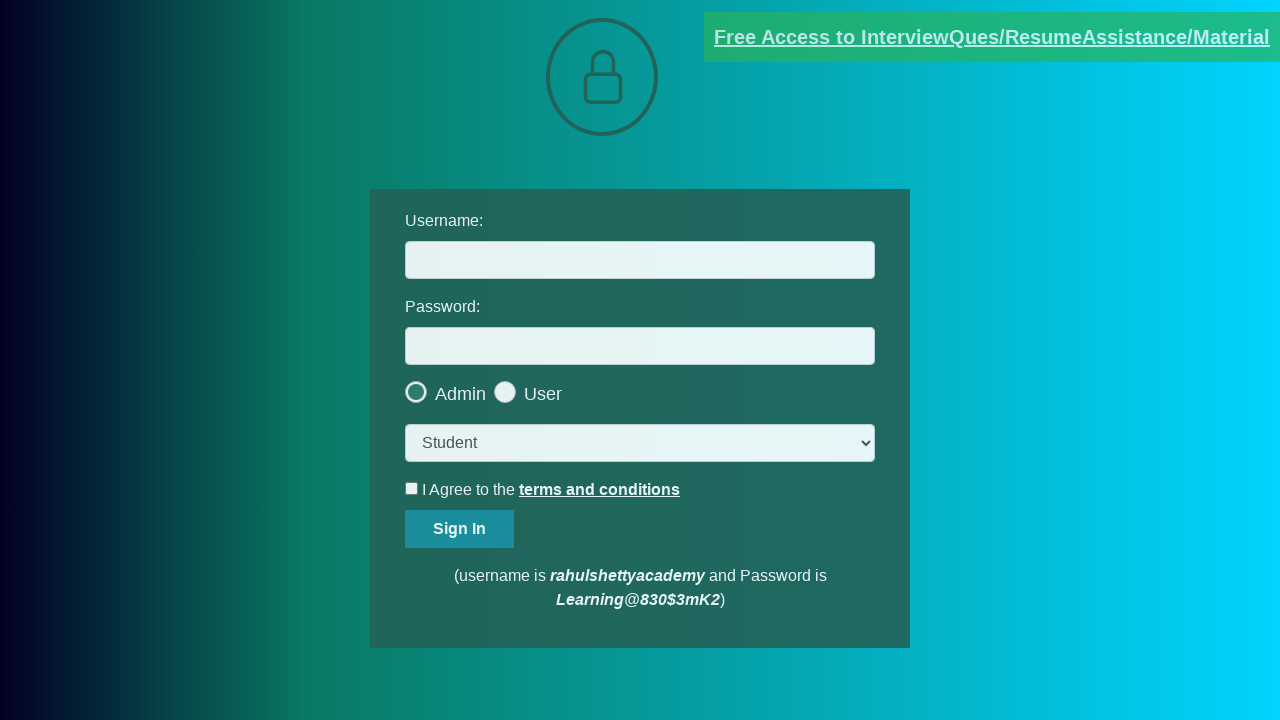

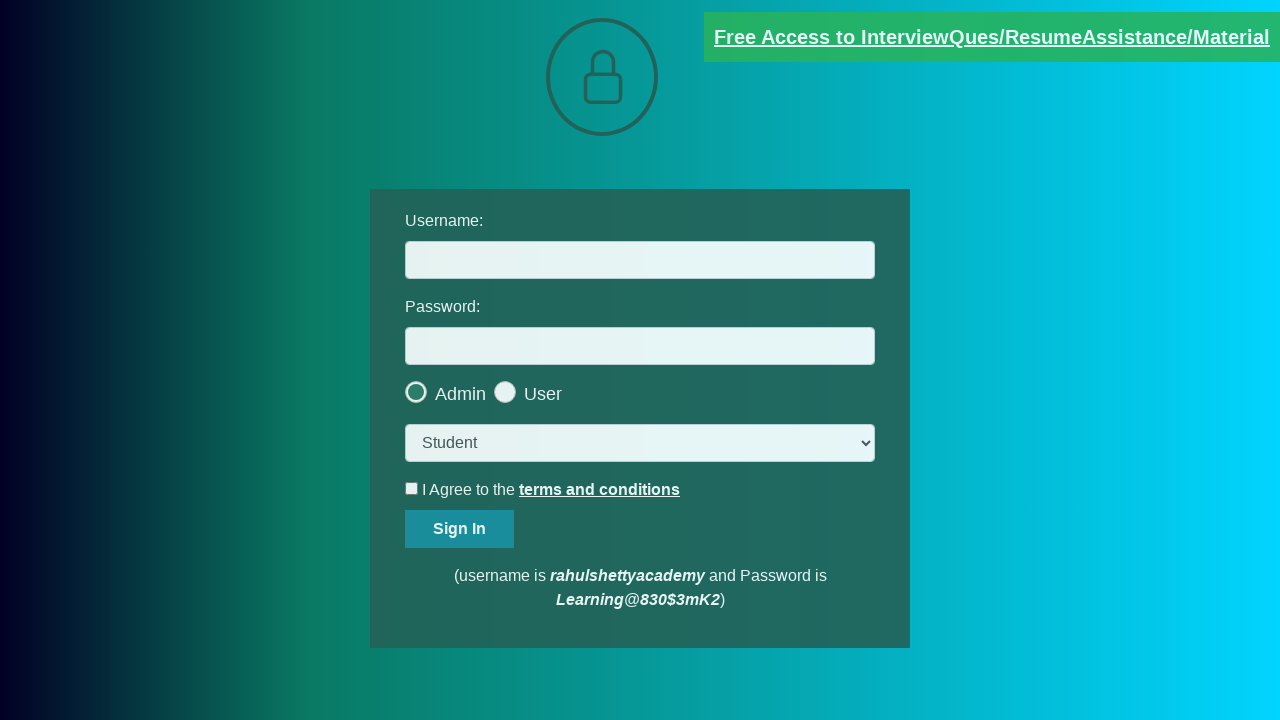